Solves a math challenge by reading a value, calculating the answer using a logarithmic formula, filling the answer field, checking a checkbox, selecting a radio button, and submitting the form

Starting URL: http://suninjuly.github.io/math.html

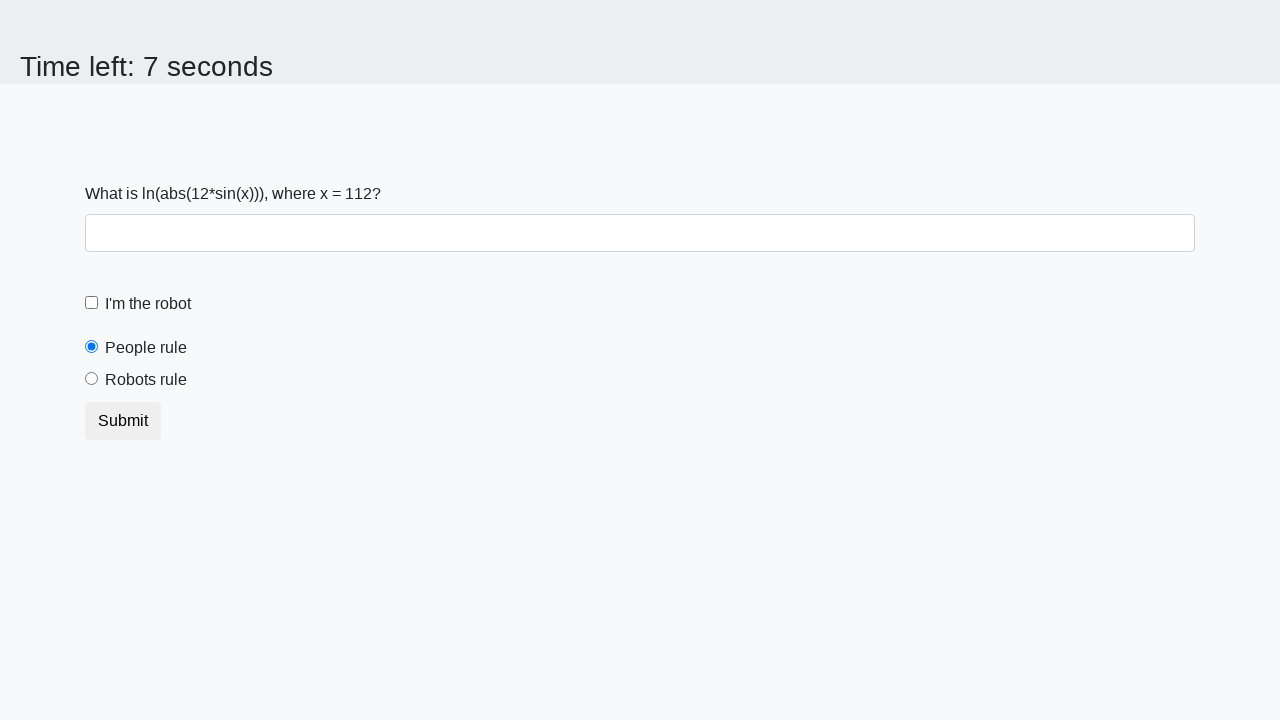

Read the value from the math challenge input field
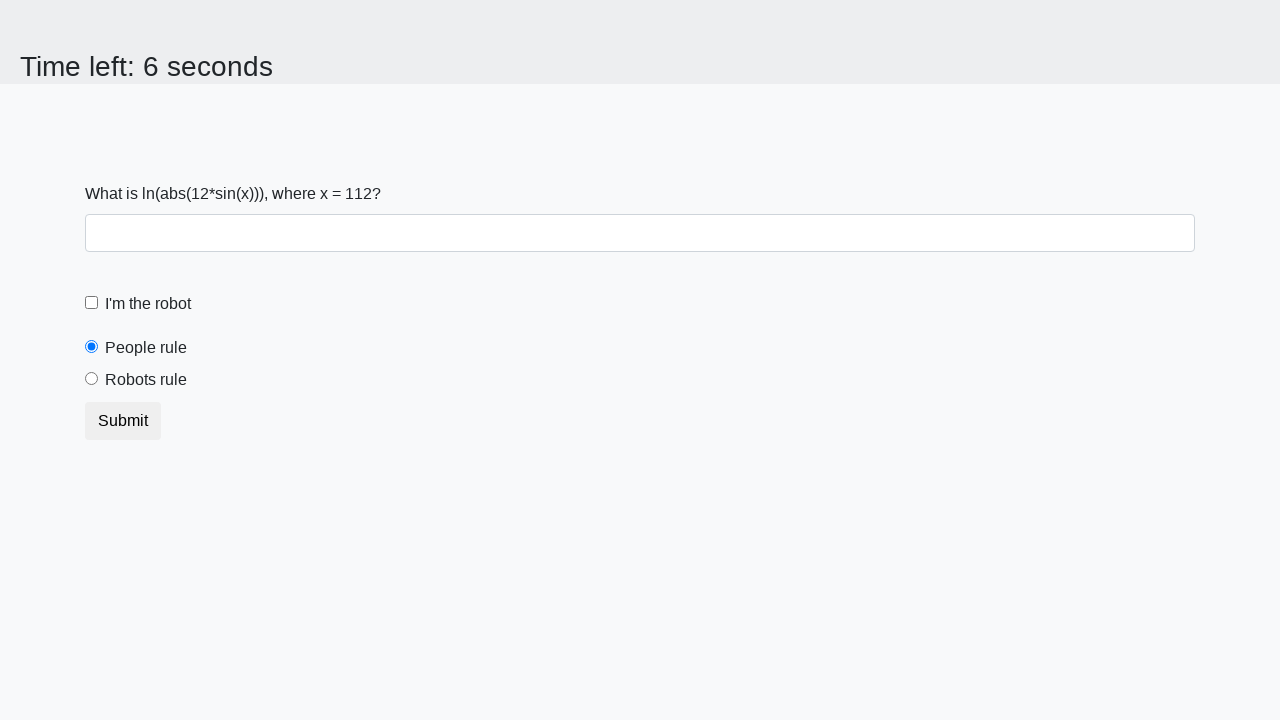

Calculated logarithmic formula result and filled answer field on #answer
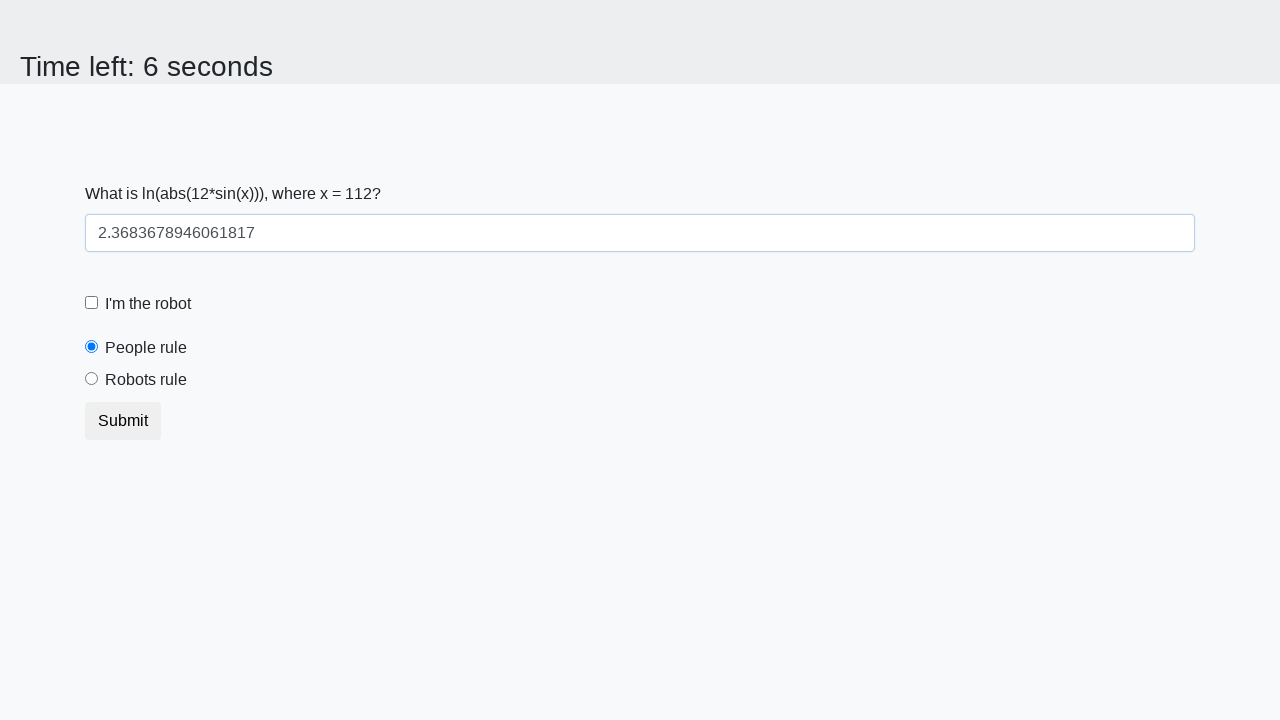

Checked the robot checkbox at (92, 303) on #robotCheckbox
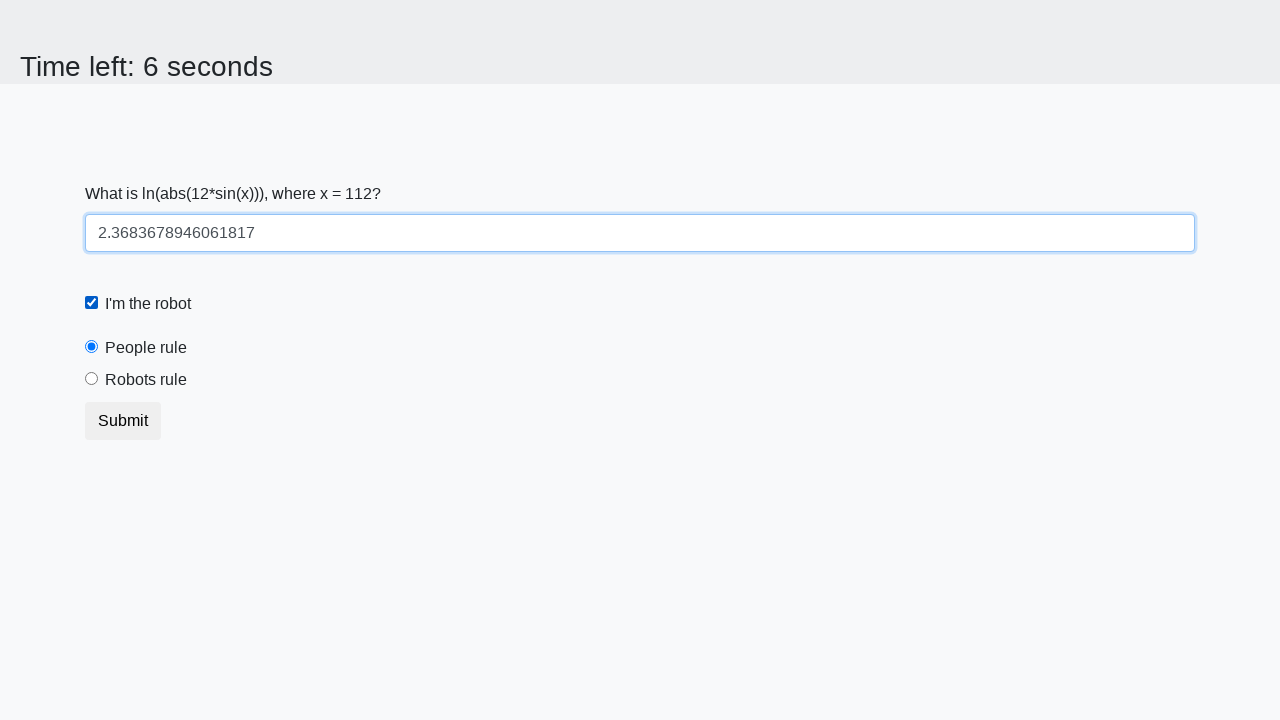

Selected the 'robots rule' radio button at (146, 380) on [for='robotsRule']
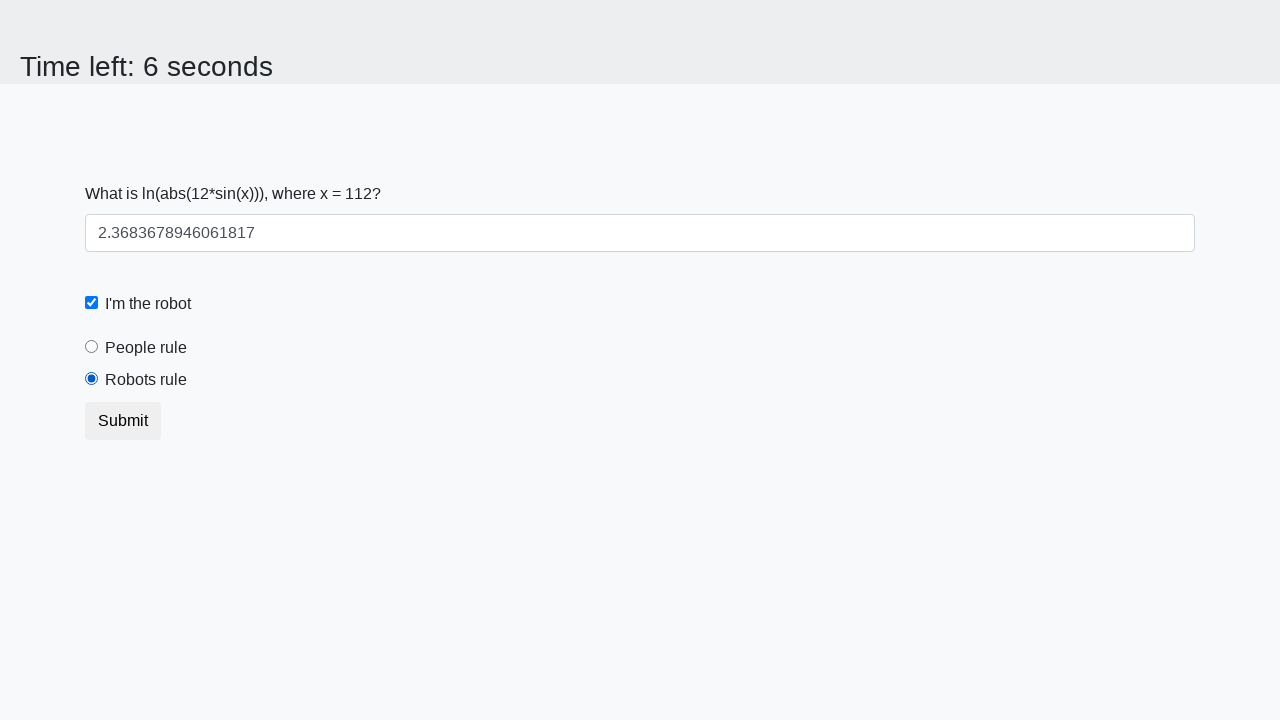

Submitted the math challenge form at (123, 421) on button
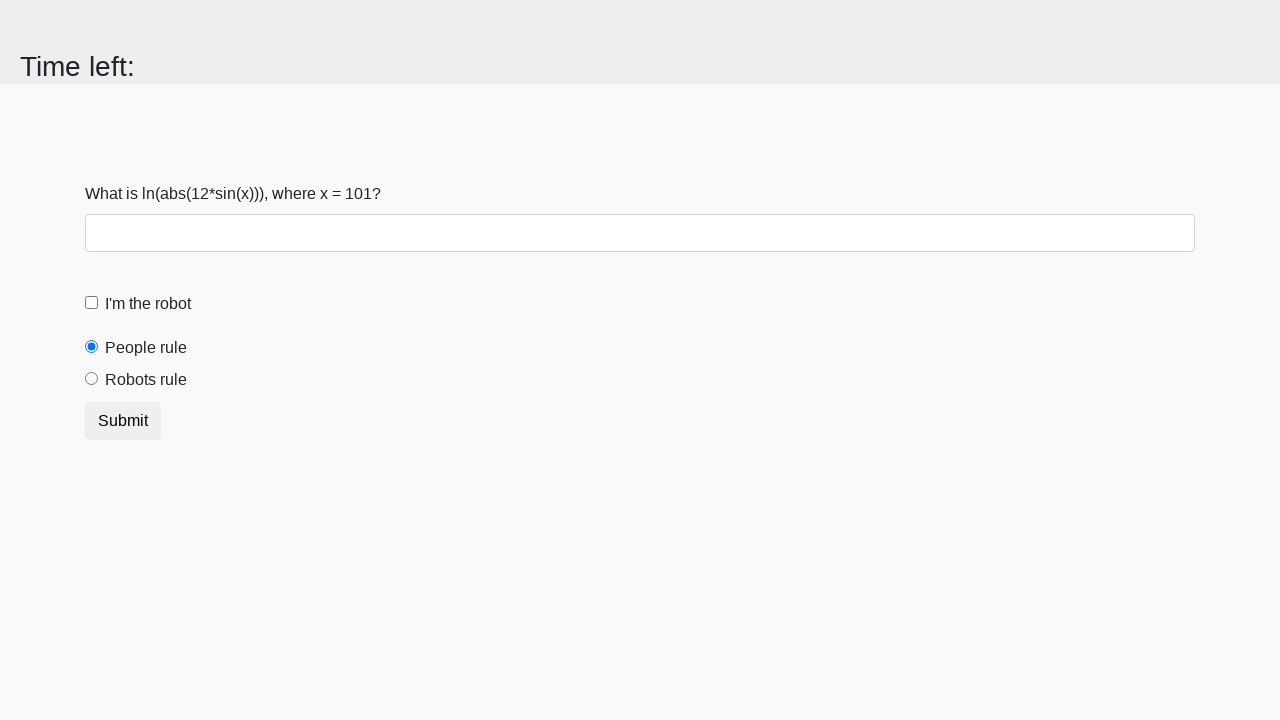

Waited for form submission result
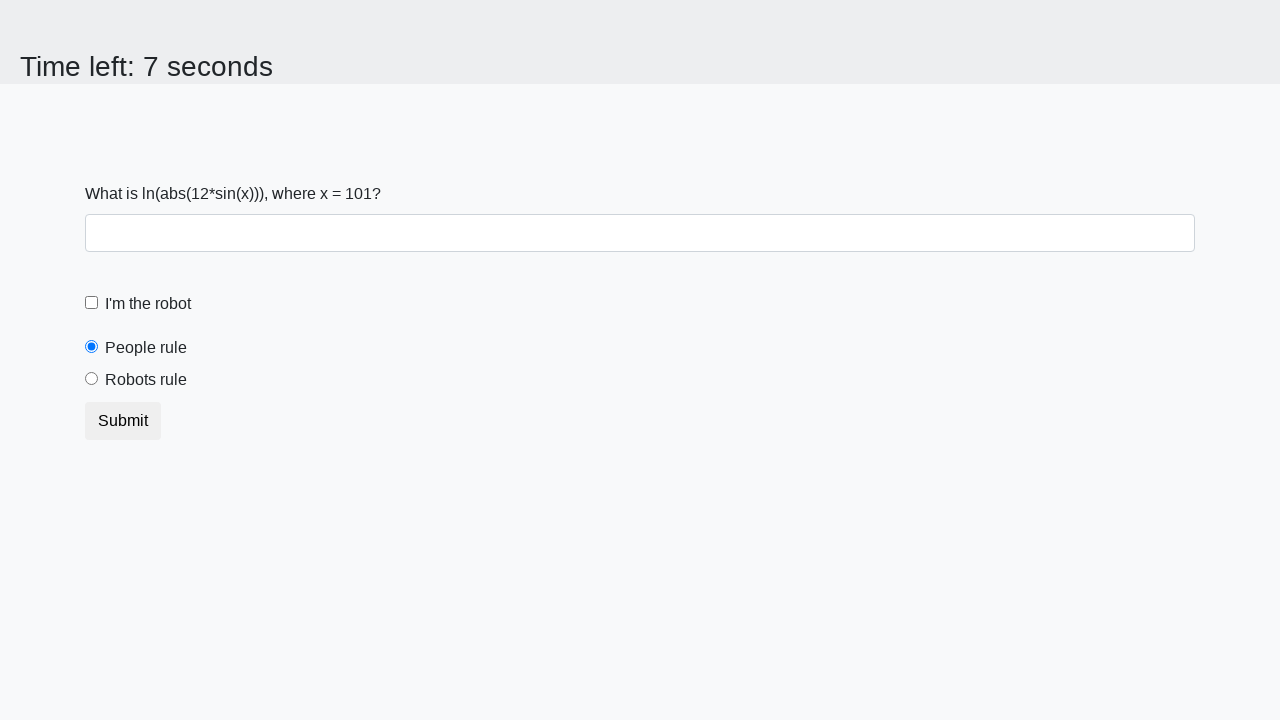

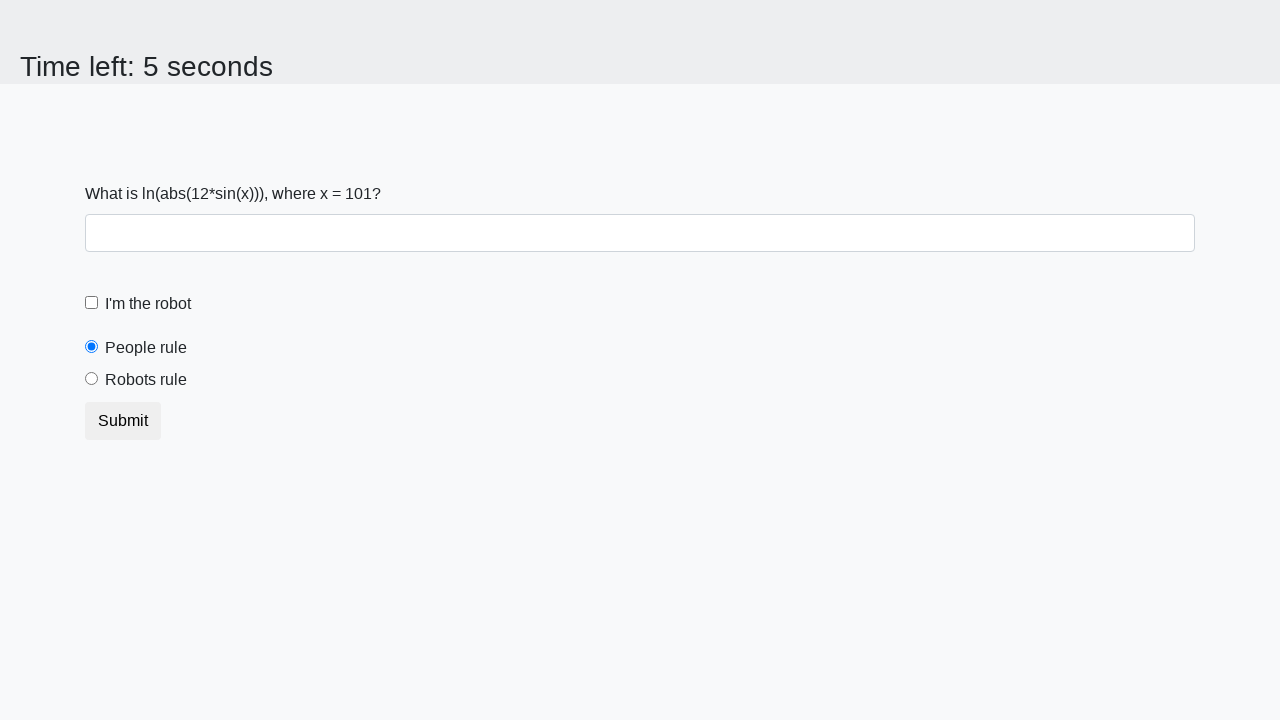